Tests dynamic controls functionality by checking a text input field's enabled state, clicking a toggle button to enable it, and then typing text into the field.

Starting URL: https://training-support.net/webelements/dynamic-controls

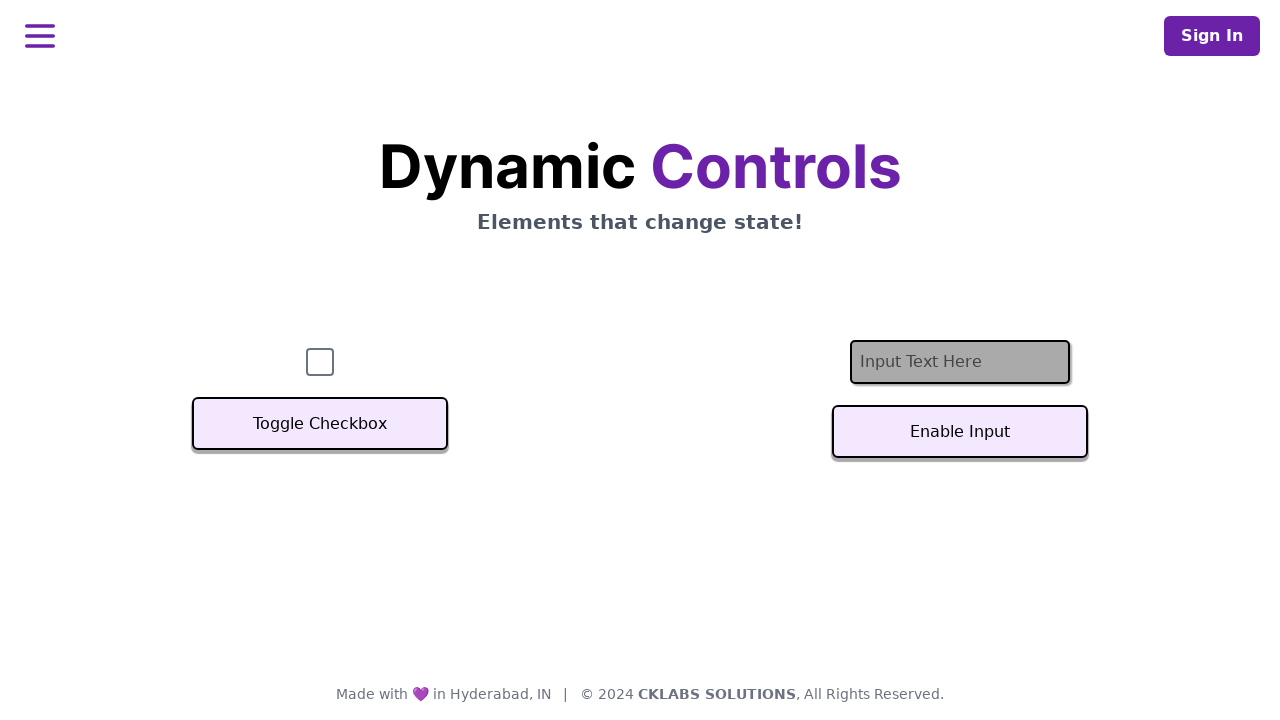

Located the text input field
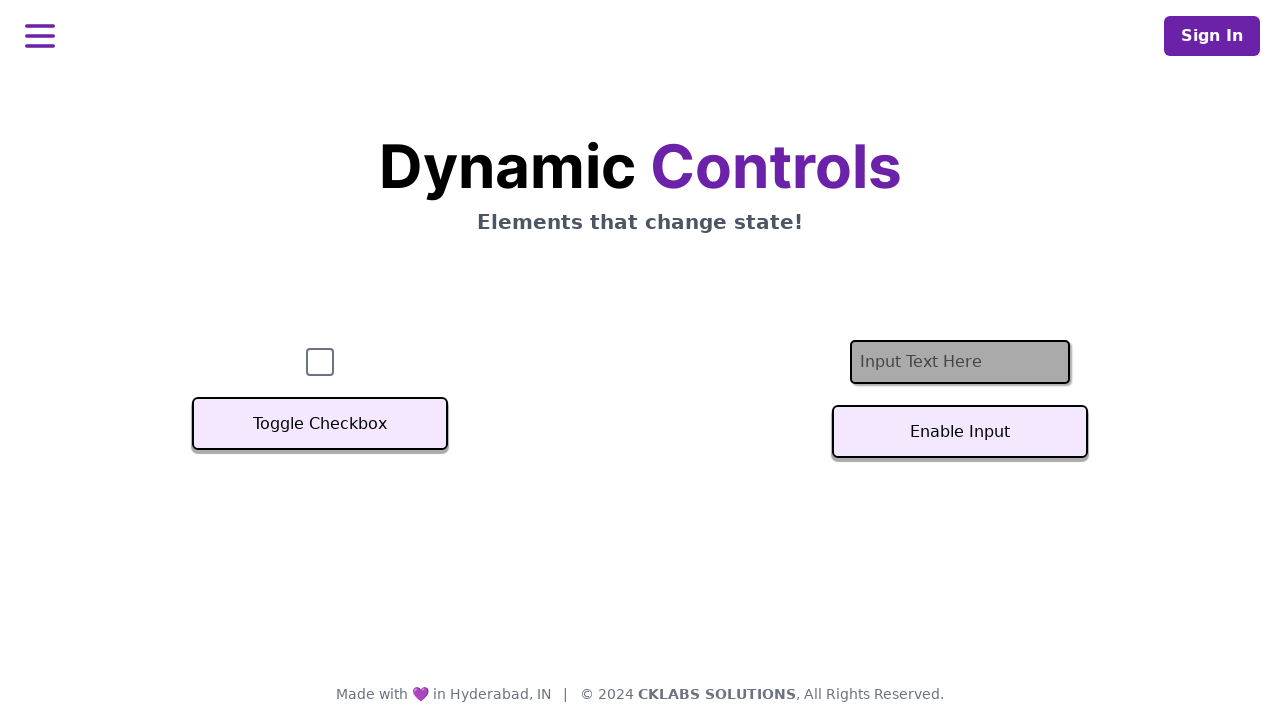

Clicked the toggle button to enable the text field at (960, 432) on #textInputButton
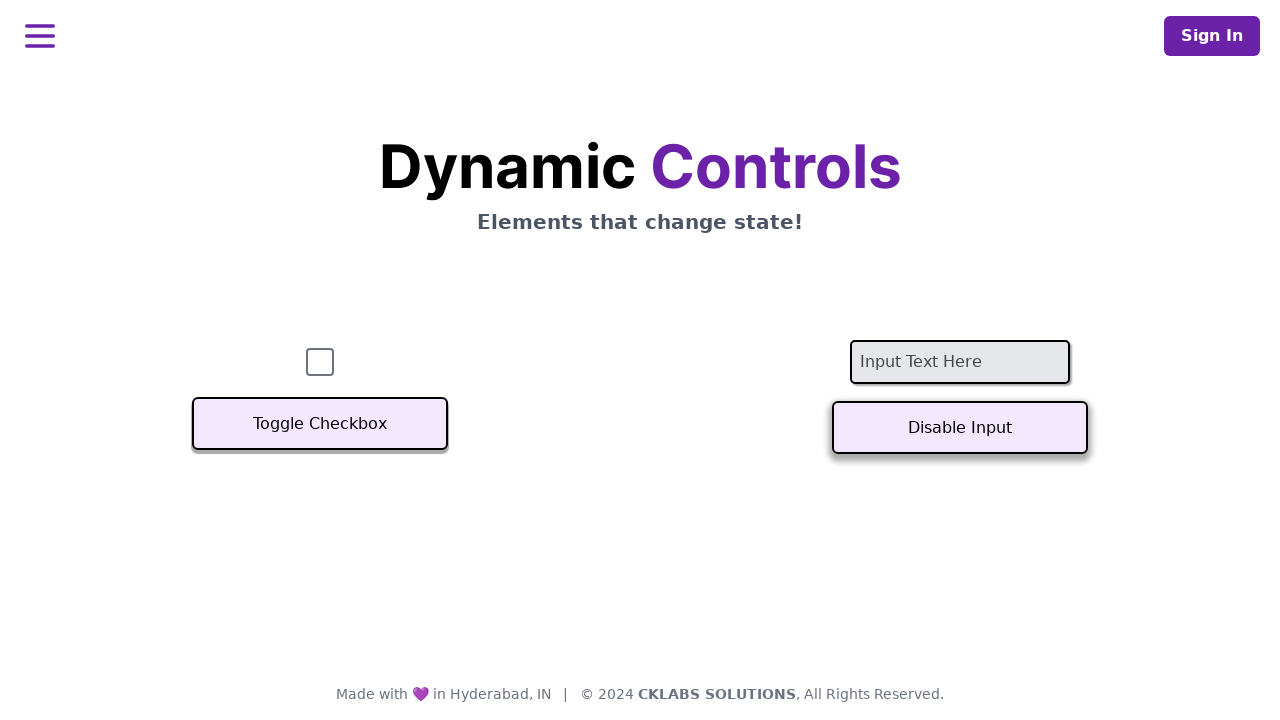

Text field is now enabled
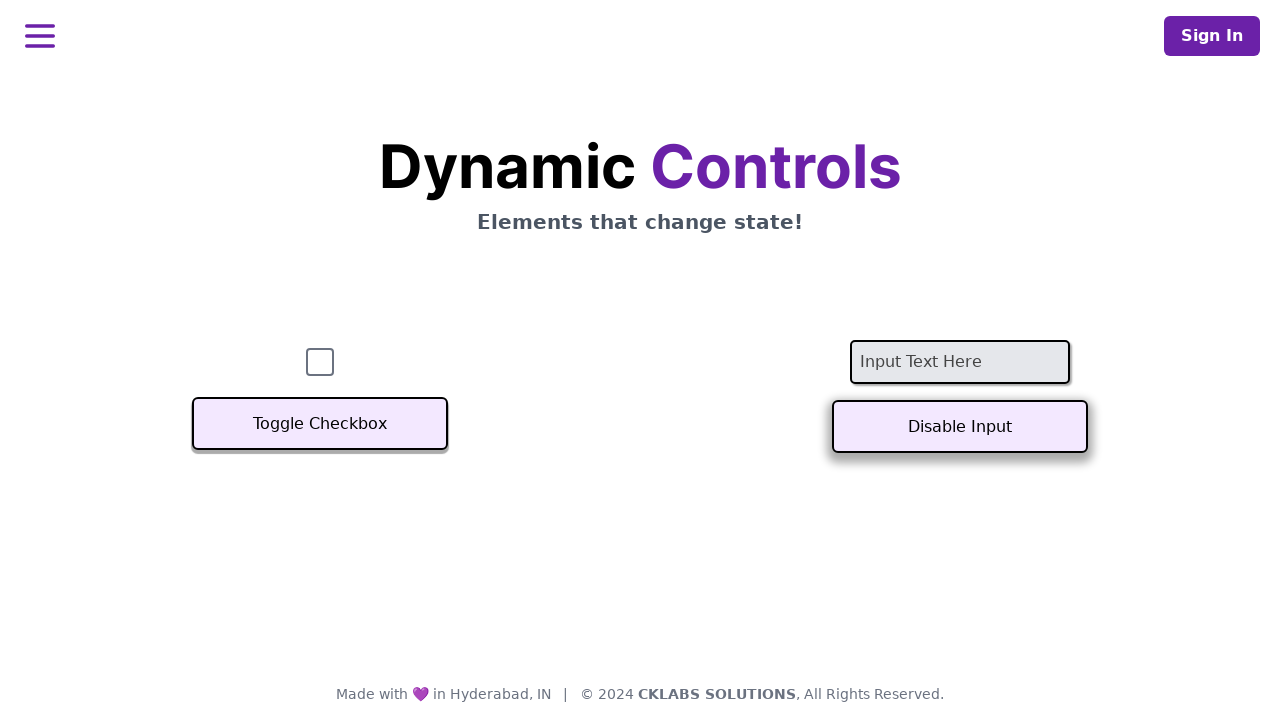

Typed 'Example text' into the enabled text field on #textInput
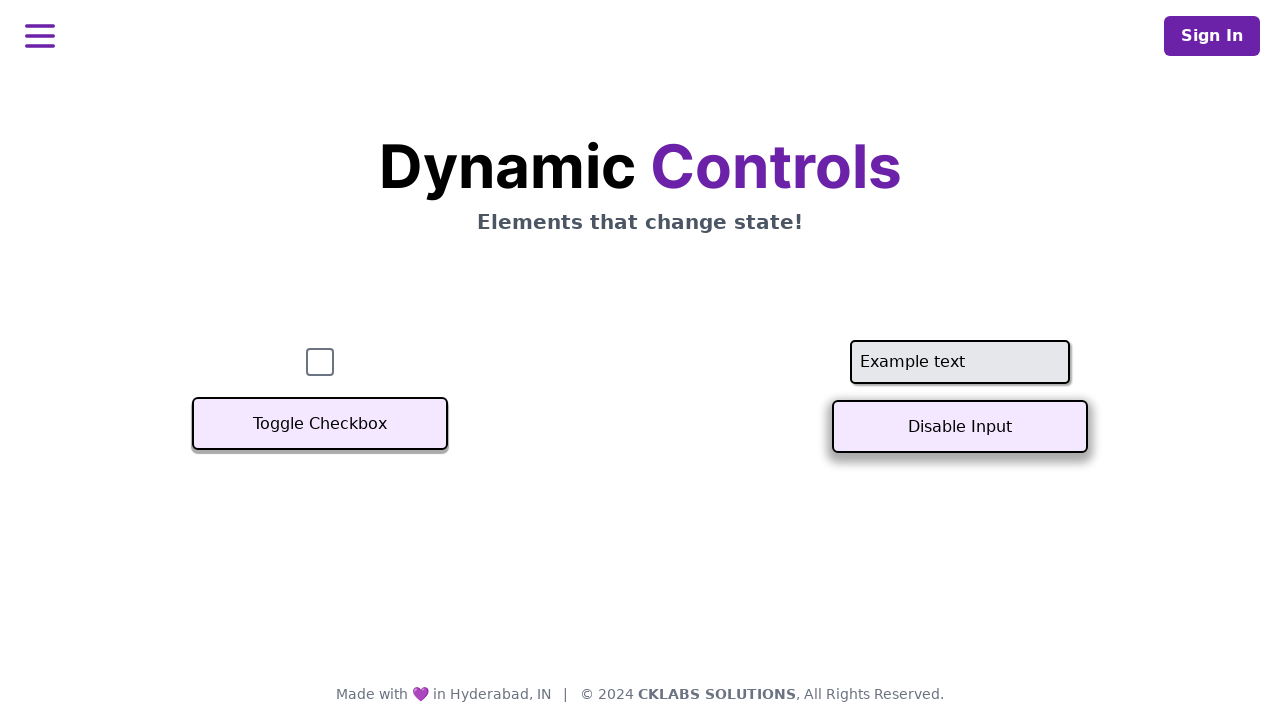

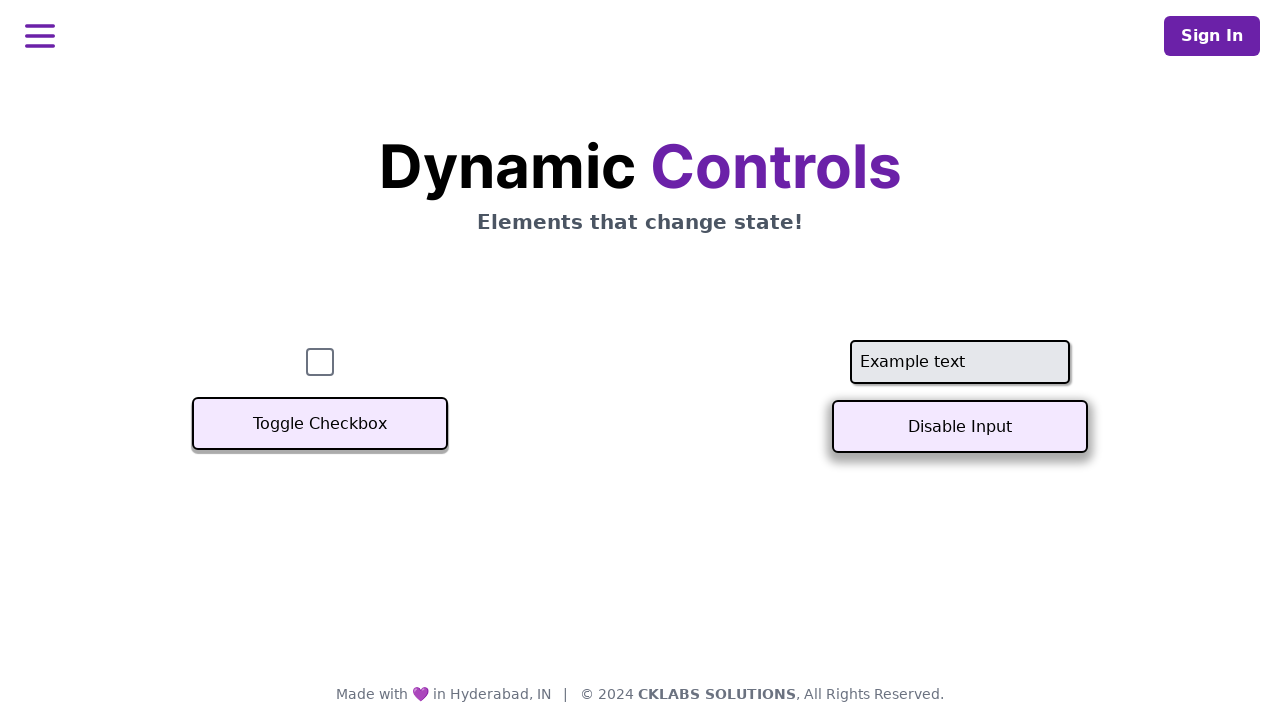